Tests the datepicker functionality by clicking on the date field, entering a date value, and pressing Enter to confirm the selection

Starting URL: https://formy-project.herokuapp.com/datepicker

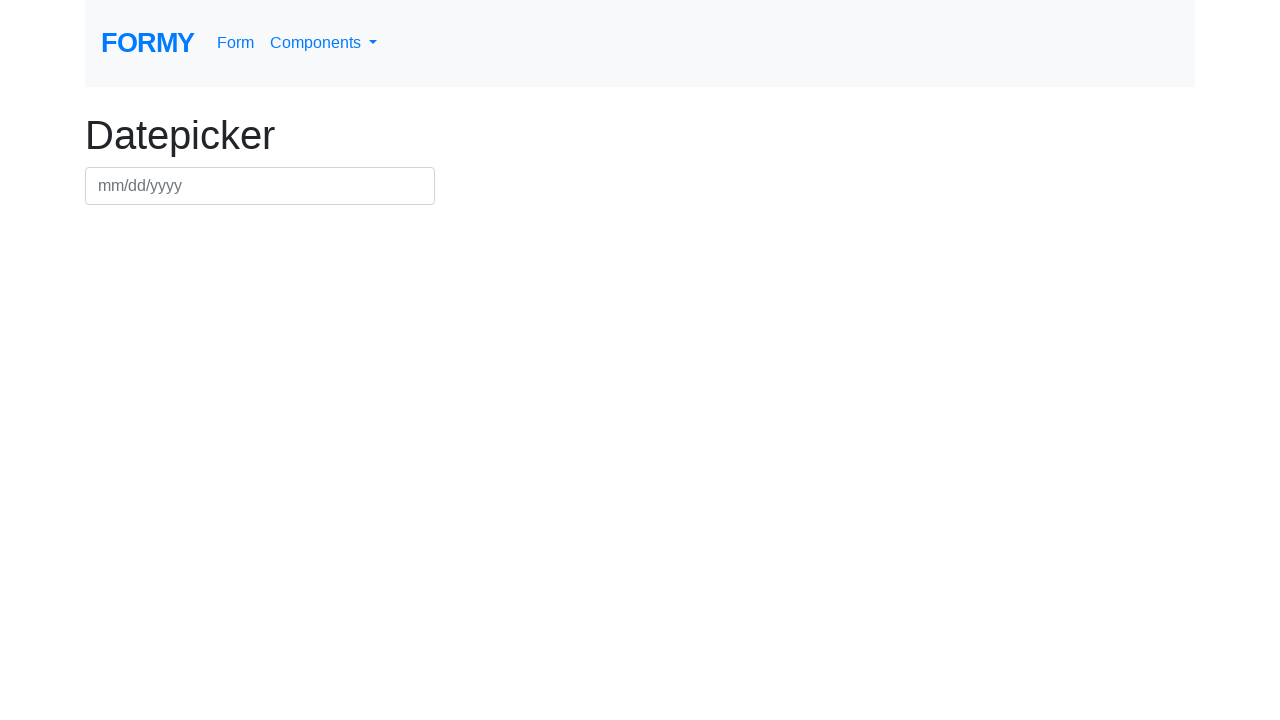

Clicked on the datepicker field to activate it at (260, 186) on #datepicker
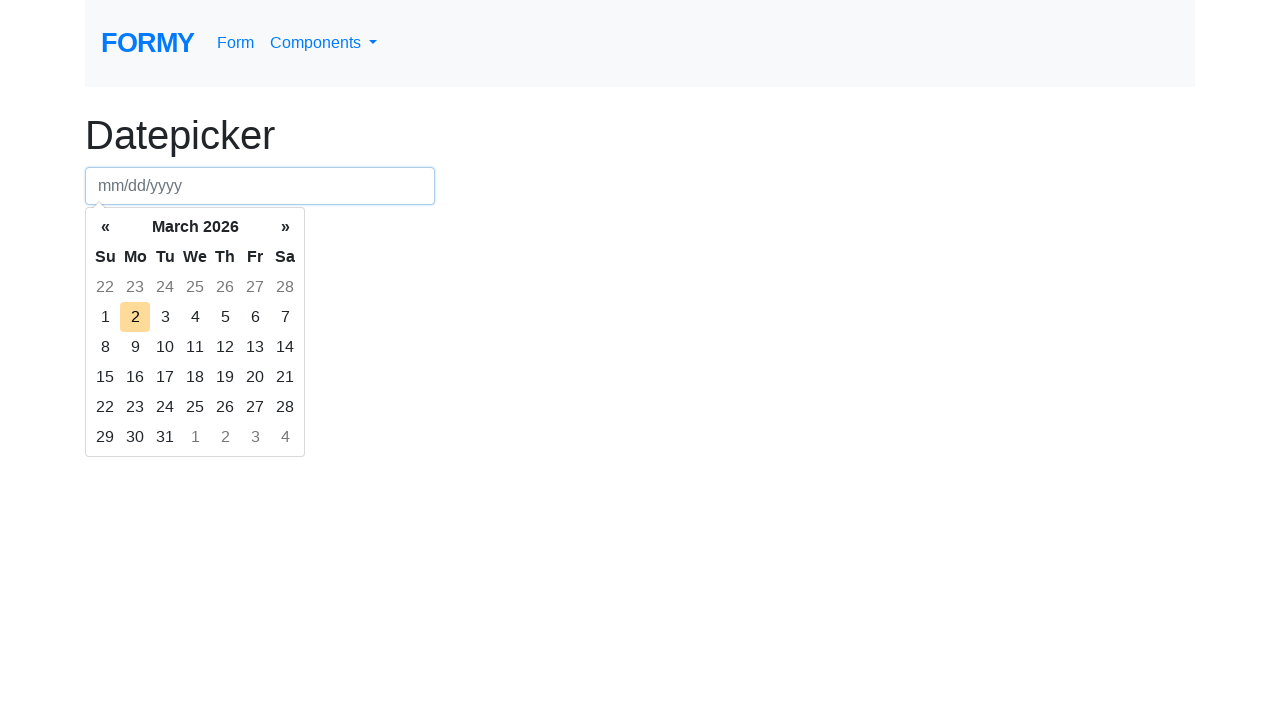

Entered date value '01/01/2026' into the datepicker field on #datepicker
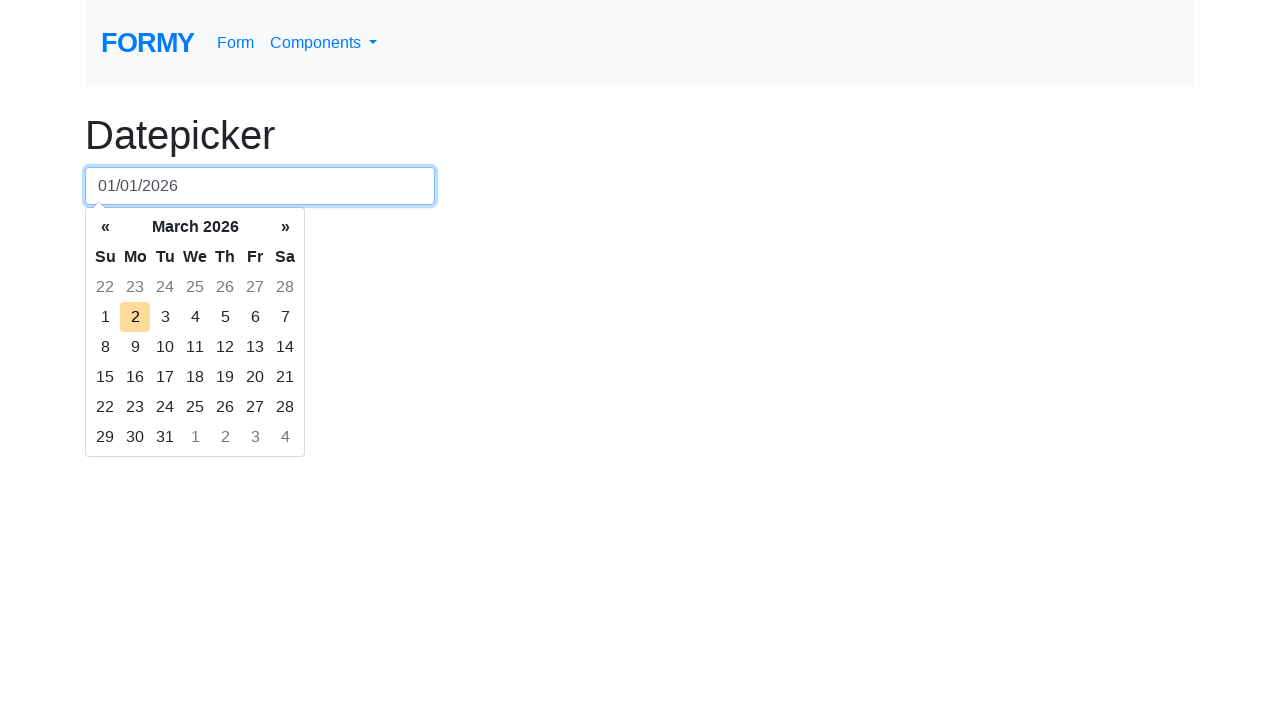

Pressed Enter to confirm the date selection on #datepicker
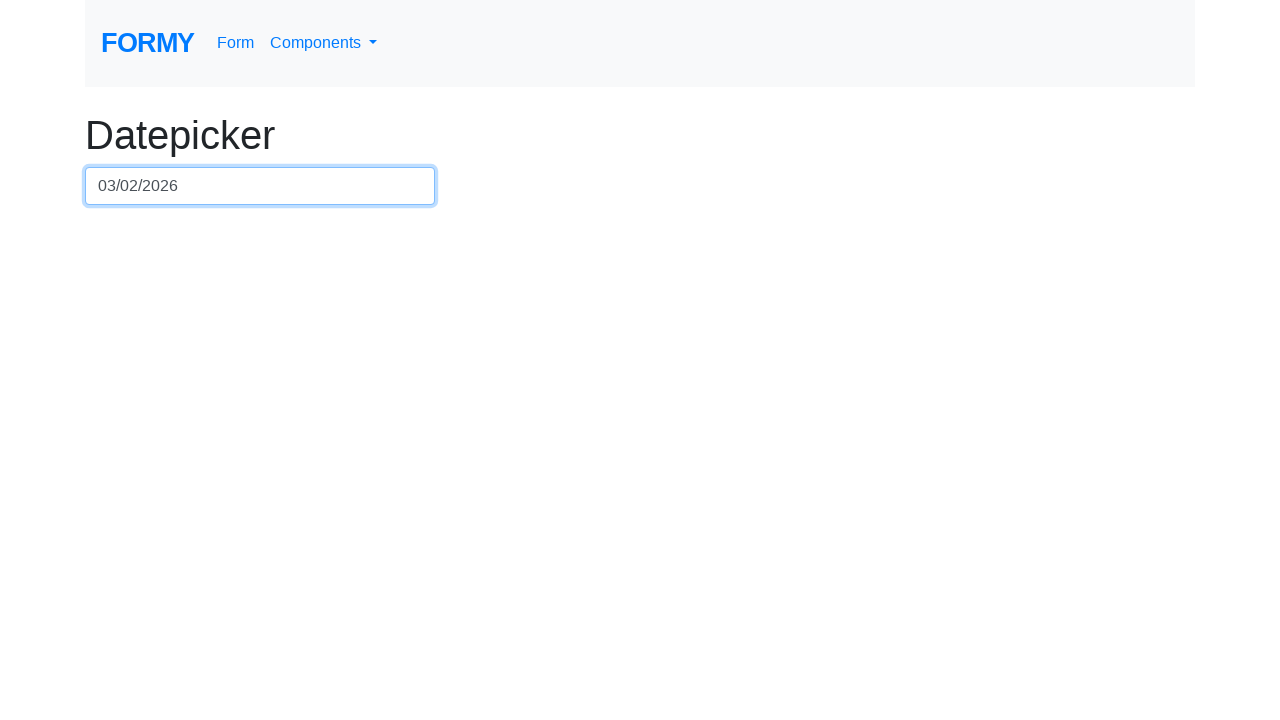

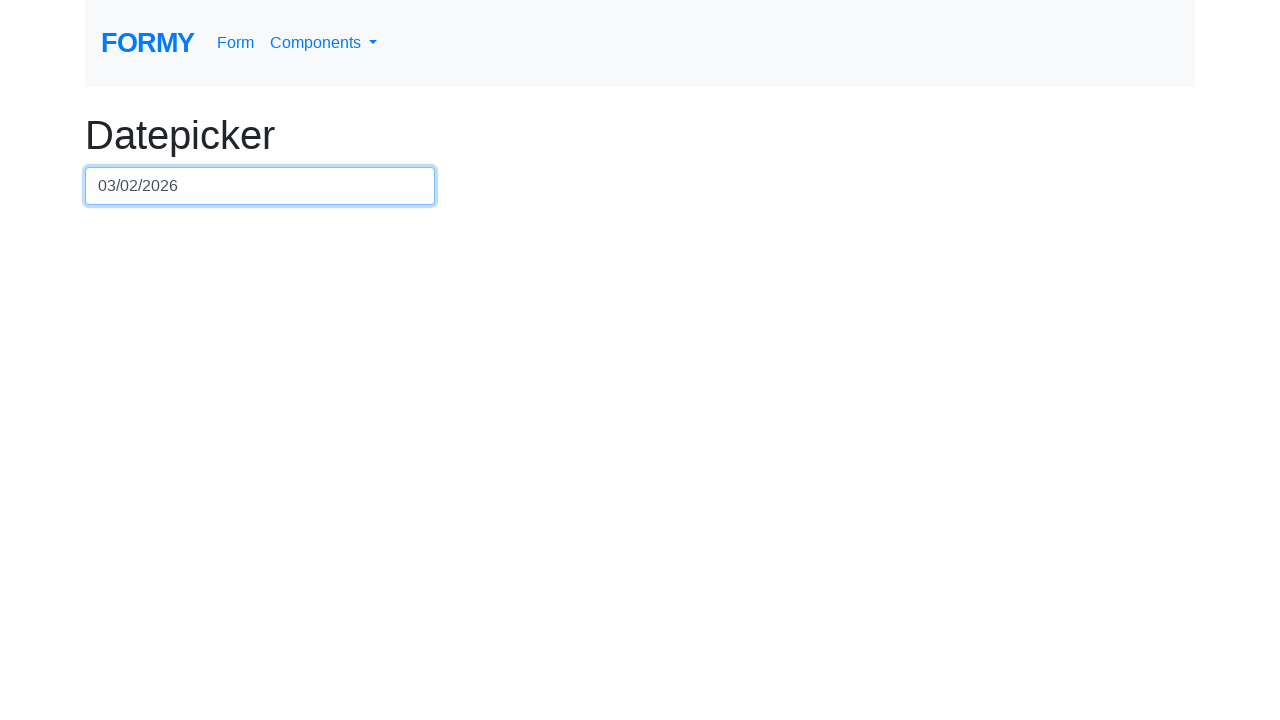